Tests double-click functionality on a demo page by performing a double-click action on a button element

Starting URL: https://demoqa.com/buttons

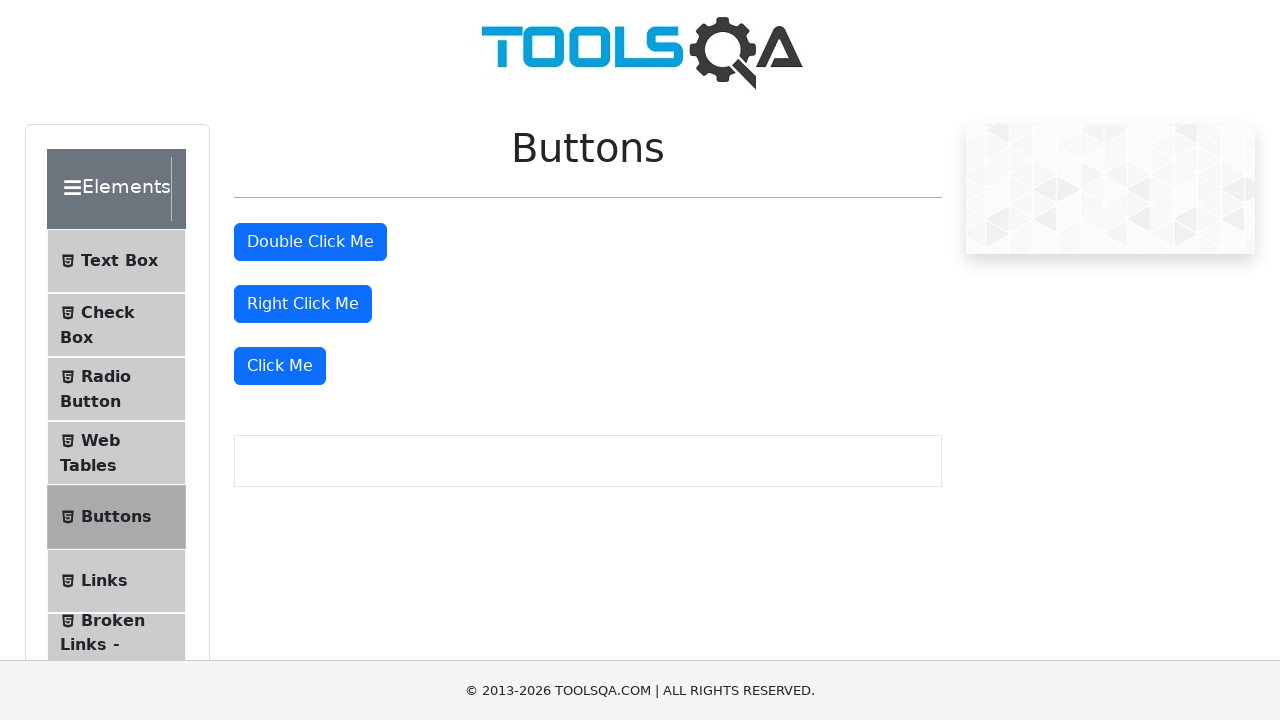

Double-clicked the double-click button at (310, 242) on button#doubleClickBtn
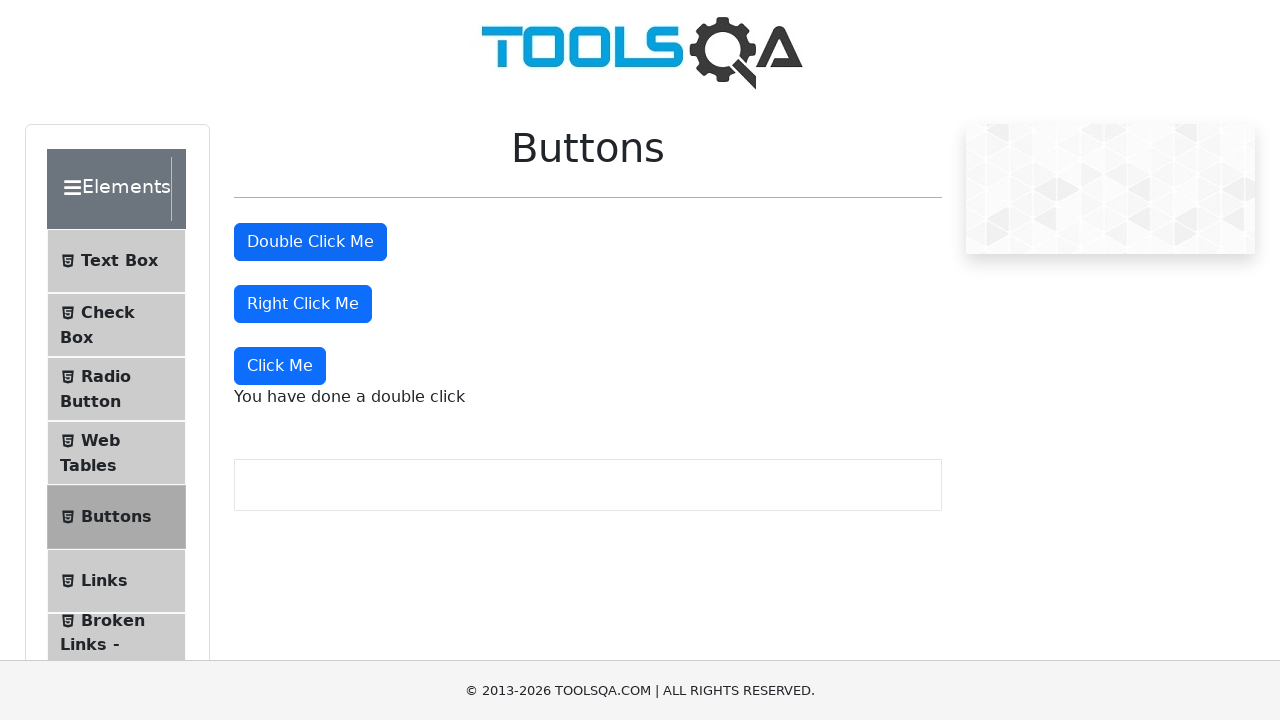

Double-click result message appeared
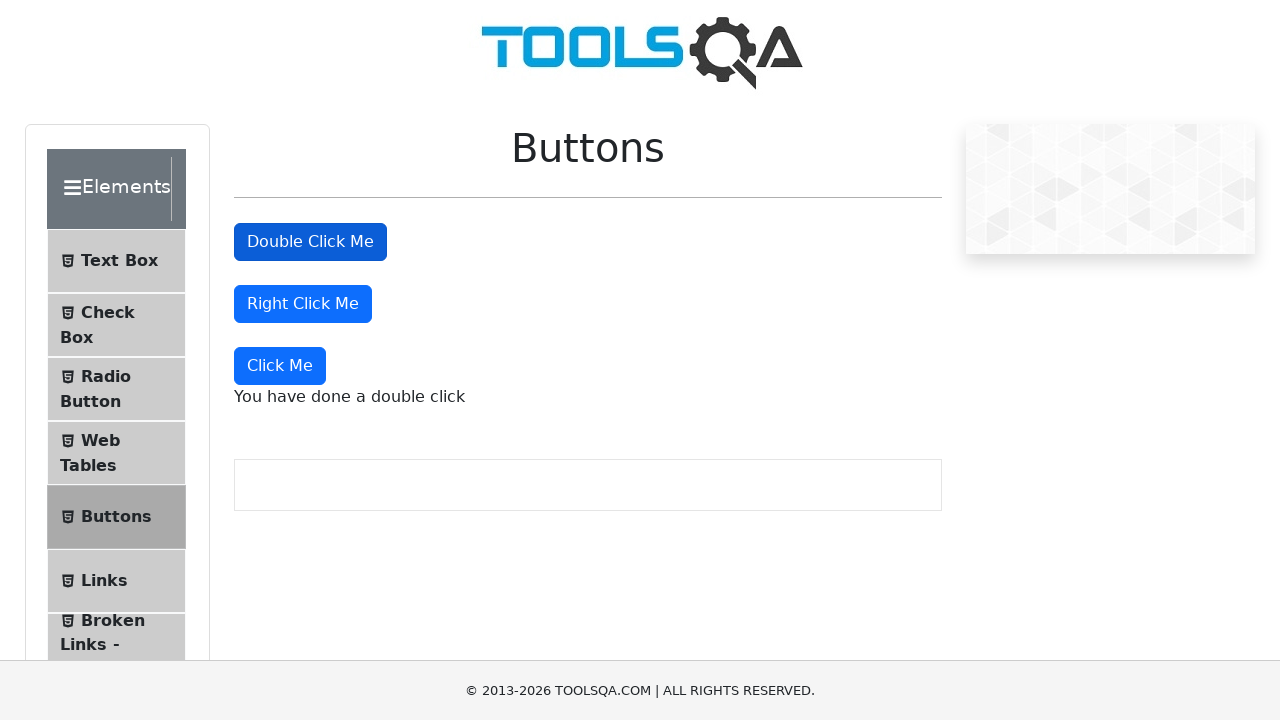

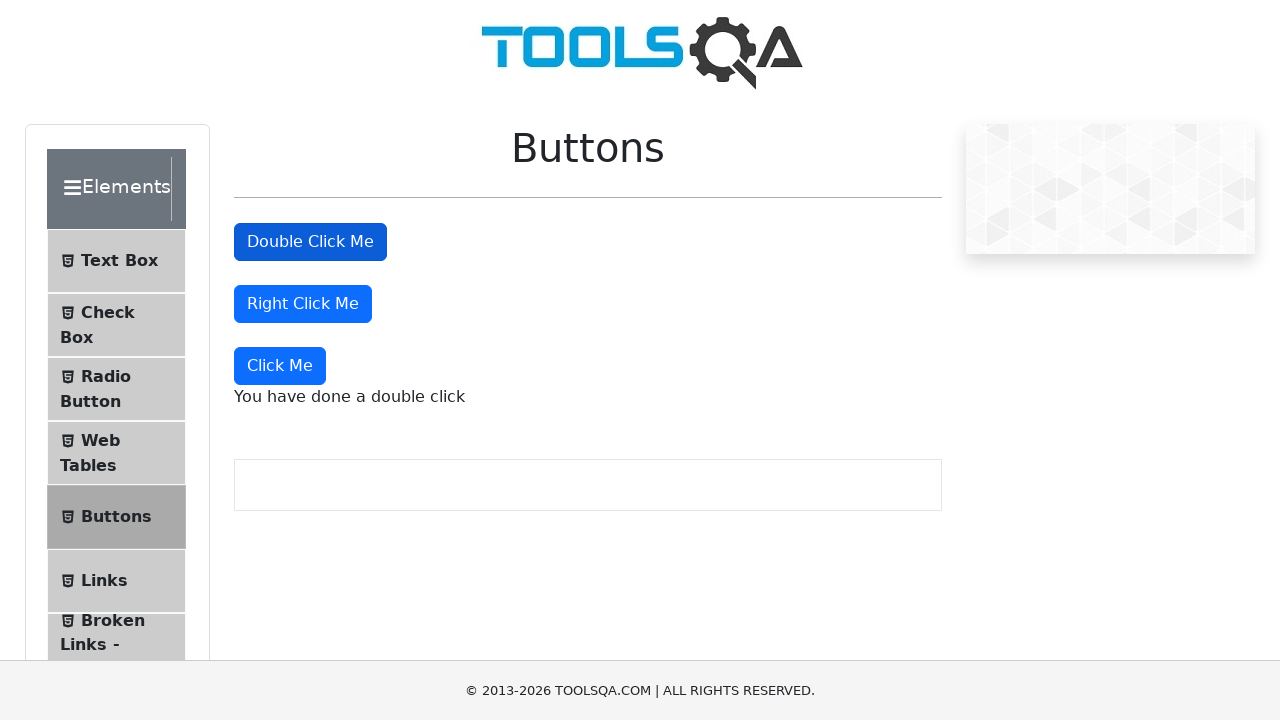